Navigates to the Walla Israeli news website and verifies the page loads successfully

Starting URL: https://www.walla.co.il

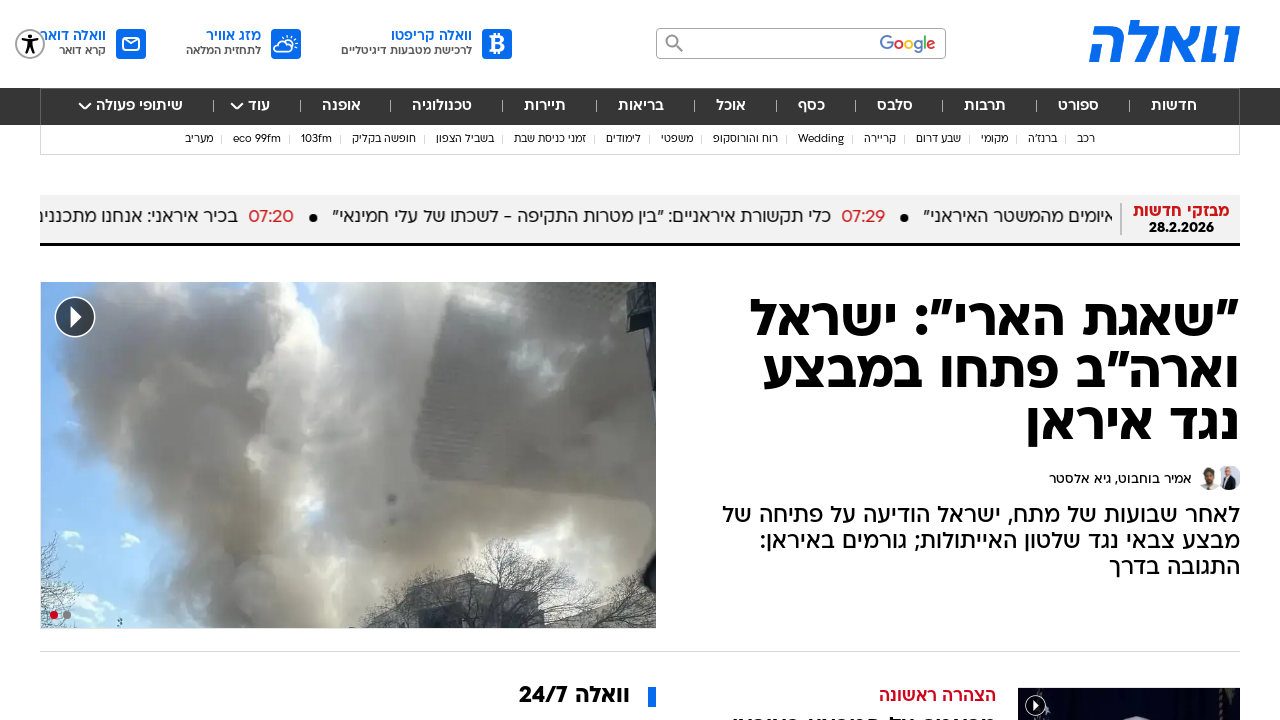

Waited for page DOM to be fully loaded
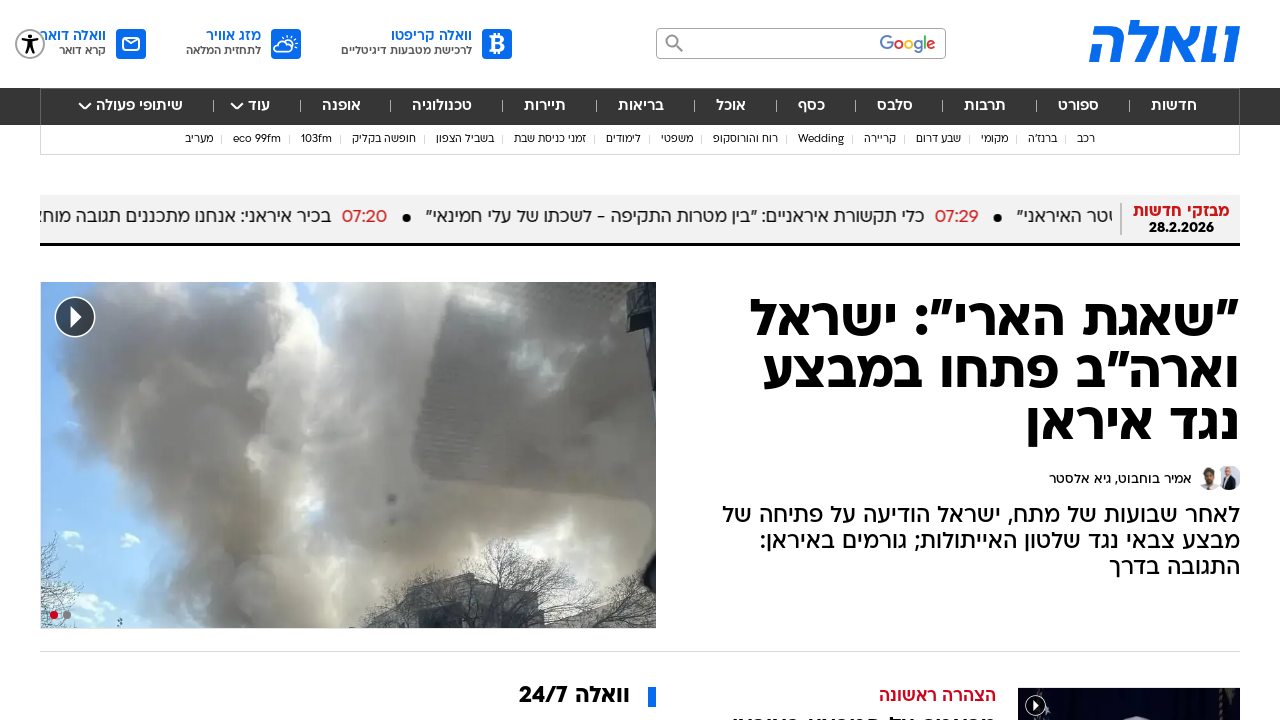

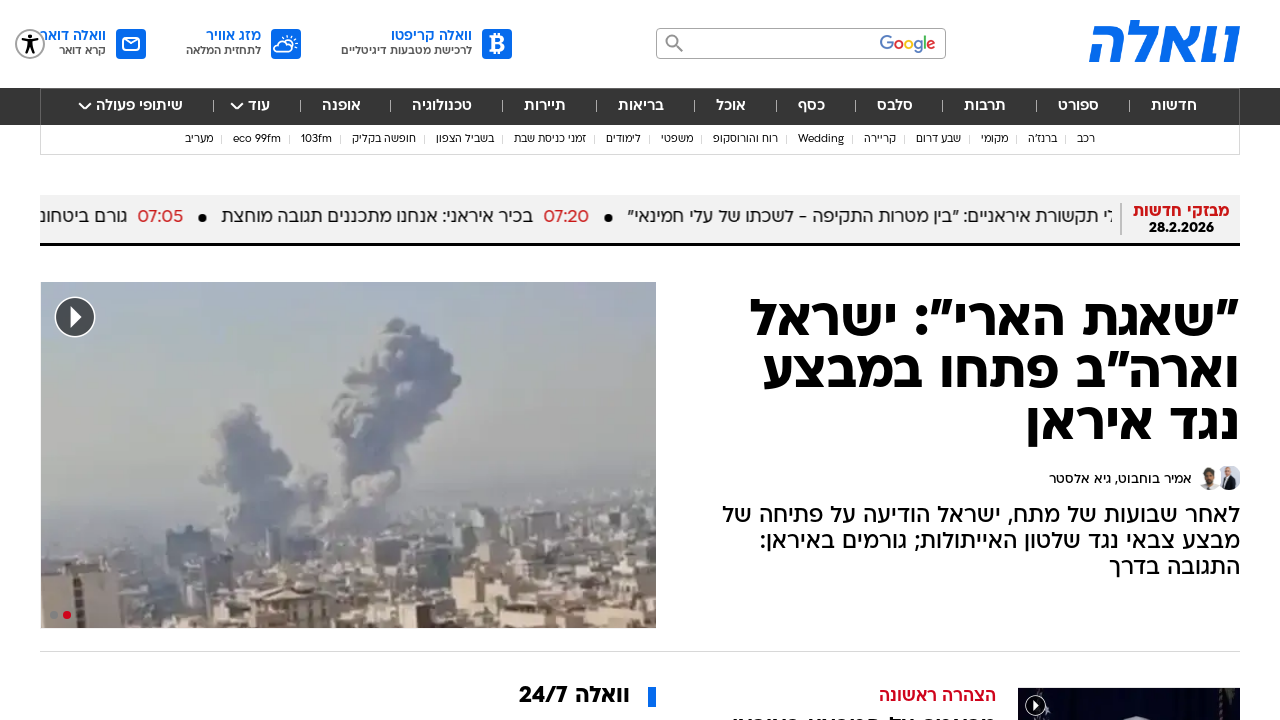